Tests checkbox functionality on a practice page by selecting all car checkboxes, then clicking them again, and finally unselecting only the "benz" checkbox.

Starting URL: https://www.letskodeit.com/practice

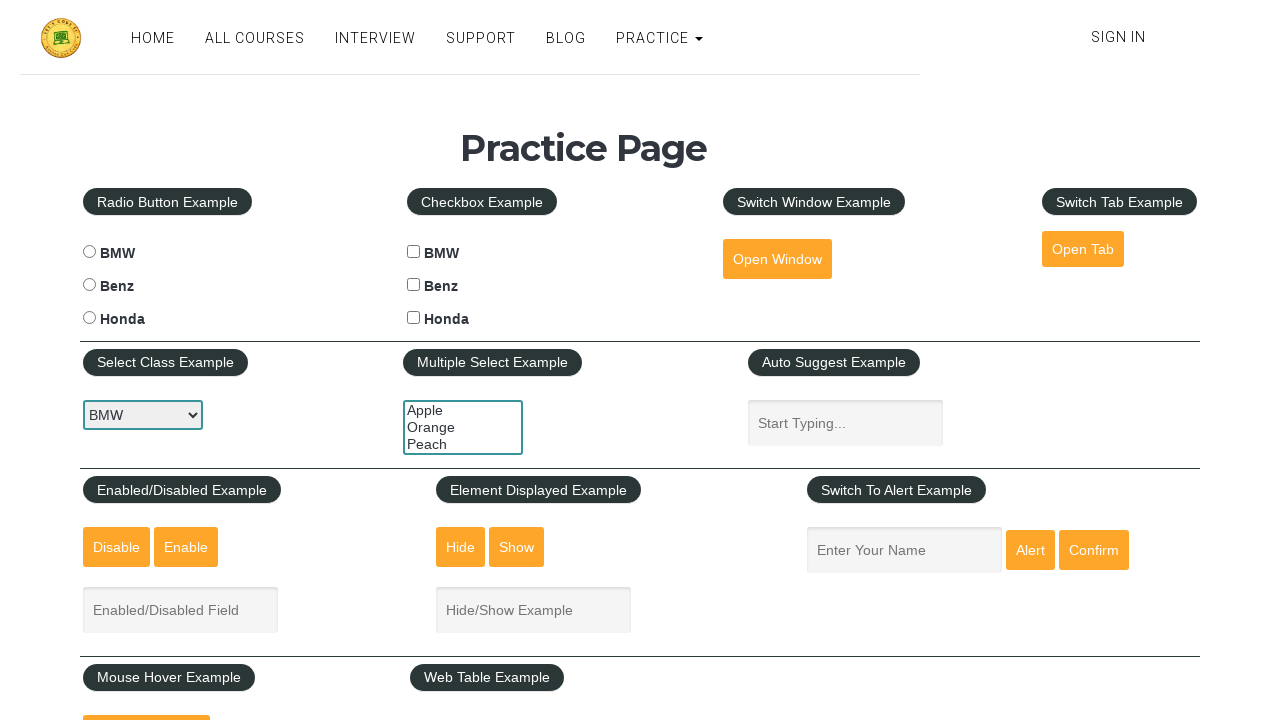

Navigated to practice page
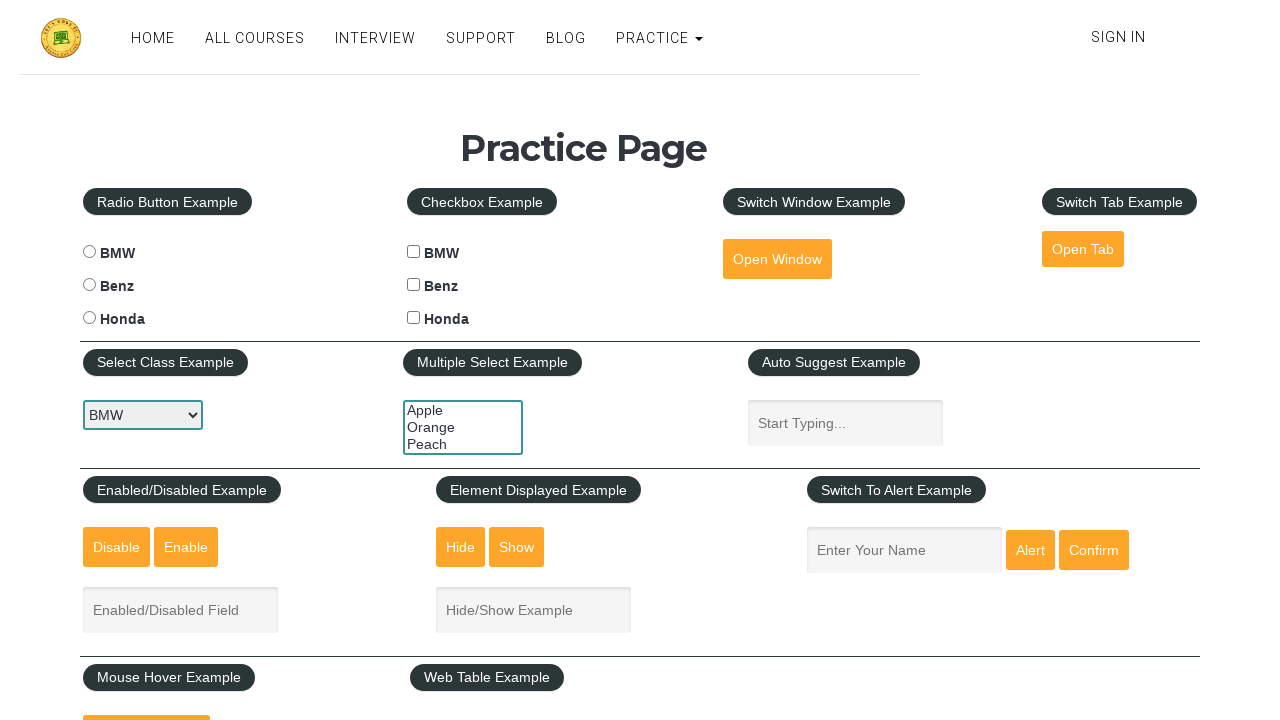

Located all car checkboxes
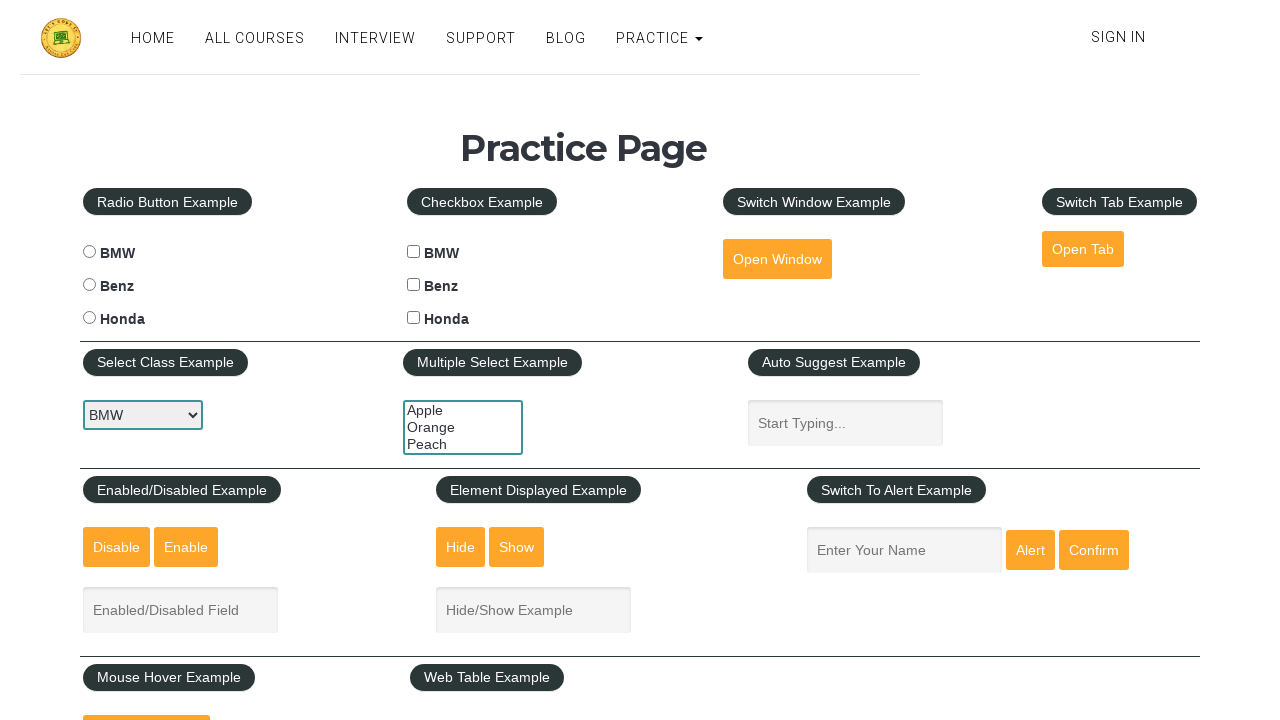

Clicked the first car checkbox at (414, 252) on xpath=//input[@name='cars' and @type='checkbox'] >> nth=0
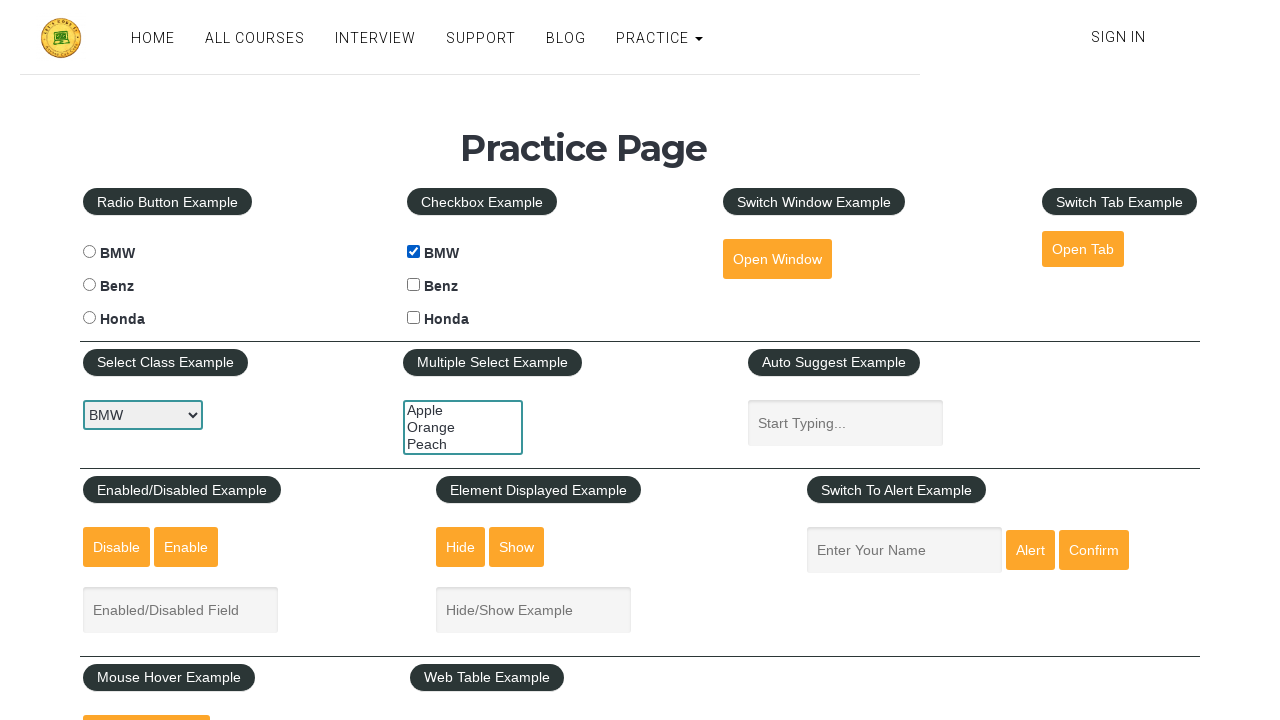

Counted 3 car checkboxes
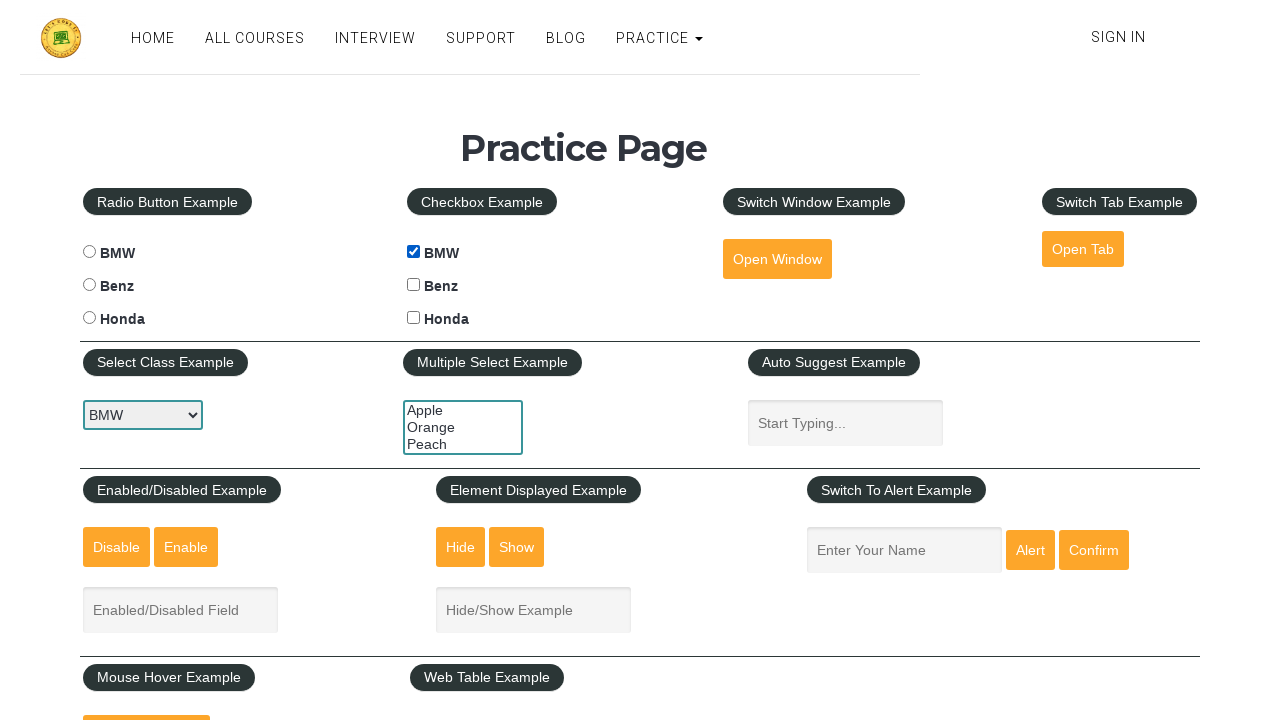

Clicked checkbox at index 0 at (414, 252) on xpath=//input[@name='cars' and @type='checkbox'] >> nth=0
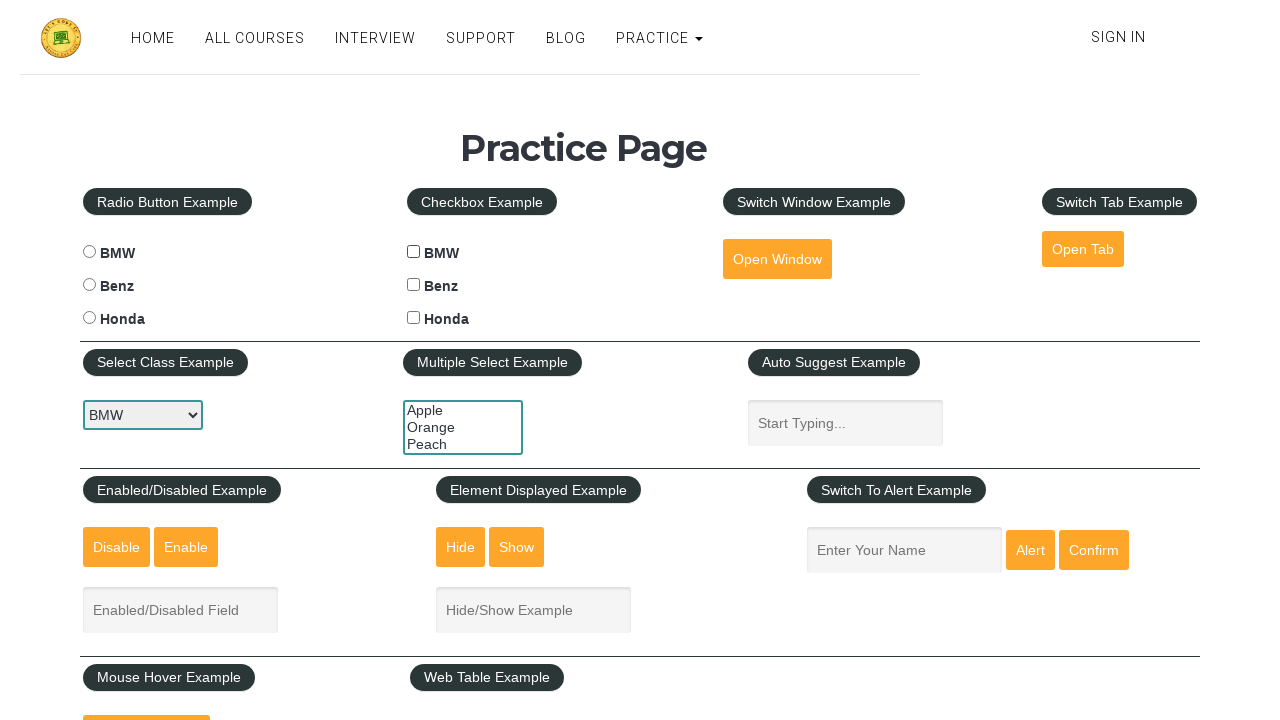

Clicked checkbox at index 1 at (414, 285) on xpath=//input[@name='cars' and @type='checkbox'] >> nth=1
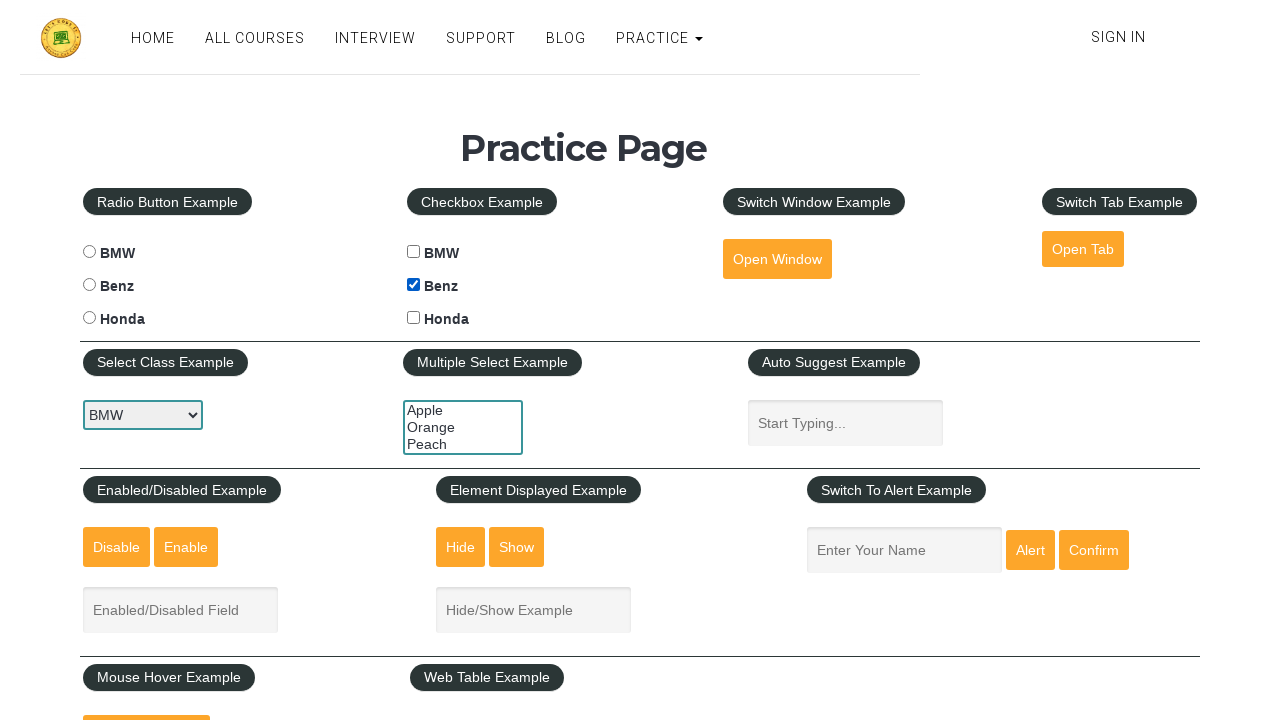

Clicked checkbox at index 2 at (414, 318) on xpath=//input[@name='cars' and @type='checkbox'] >> nth=2
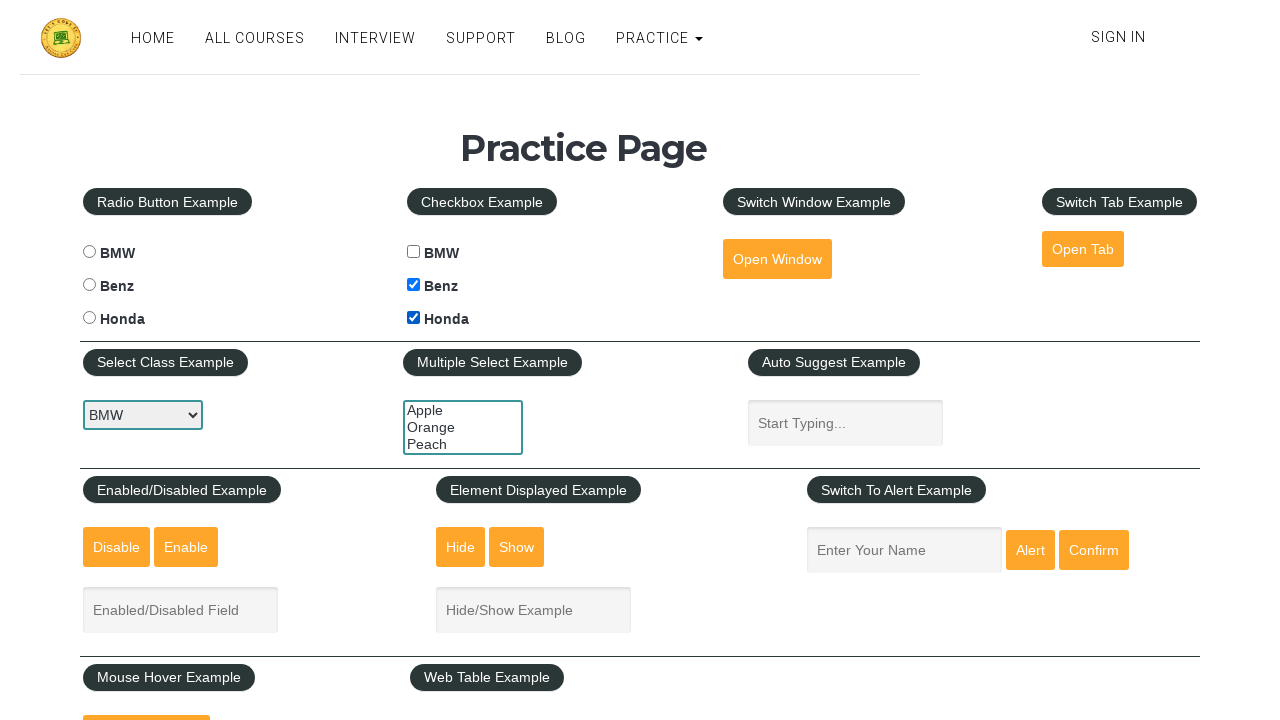

Unselected the 'benz' checkbox at (414, 285) on xpath=//input[@name='cars' and @type='checkbox'] >> nth=1
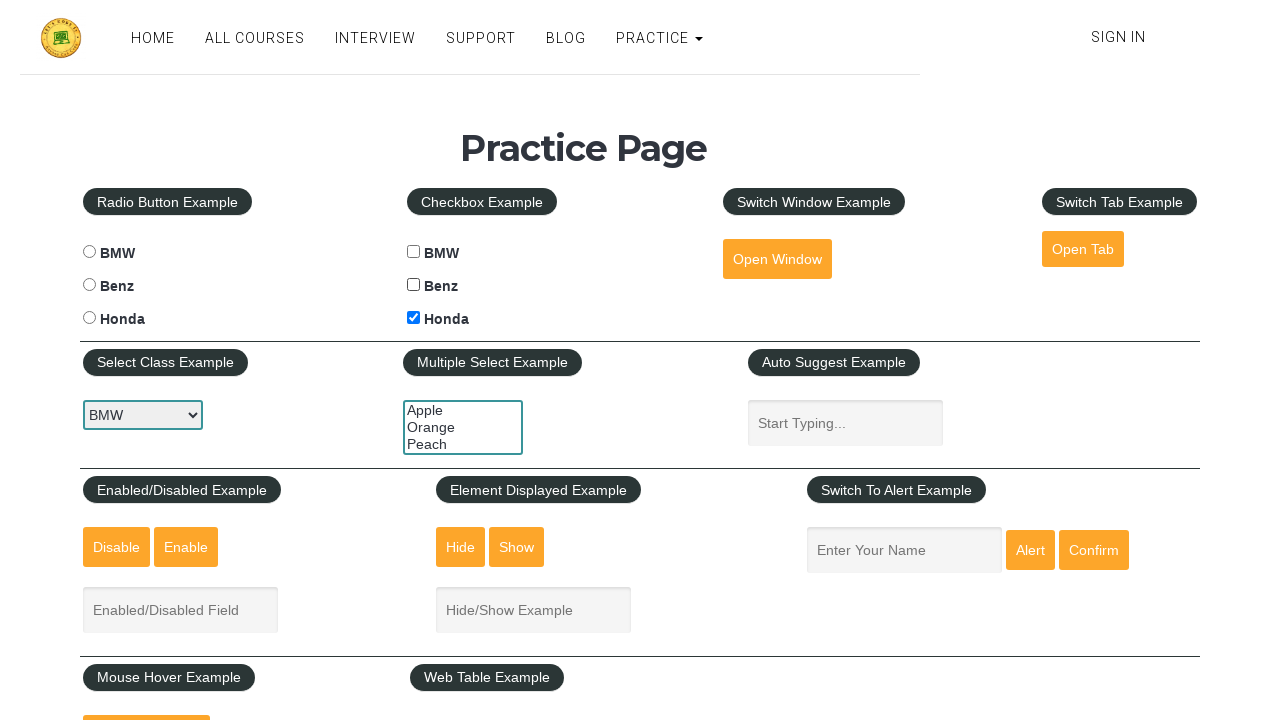

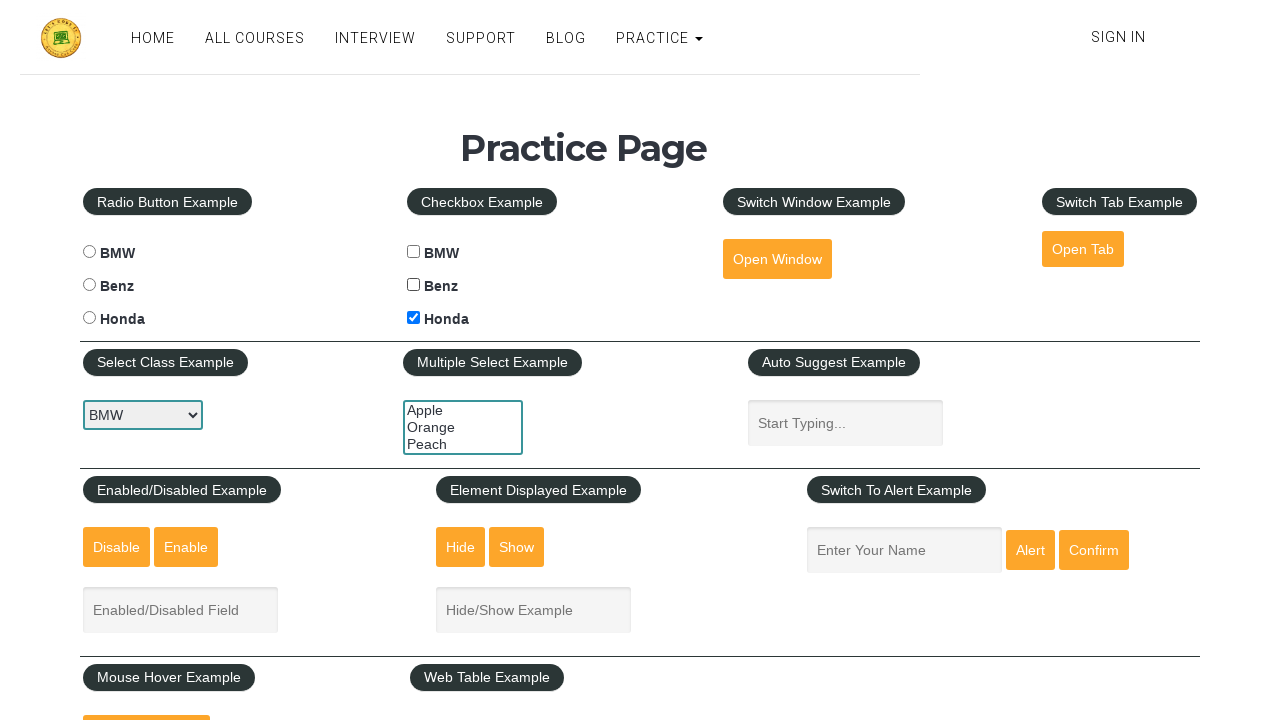